Tests view count functionality by clicking a post, then navigating back to check if view count is displayed.

Starting URL: https://the-match-five.vercel.app/community

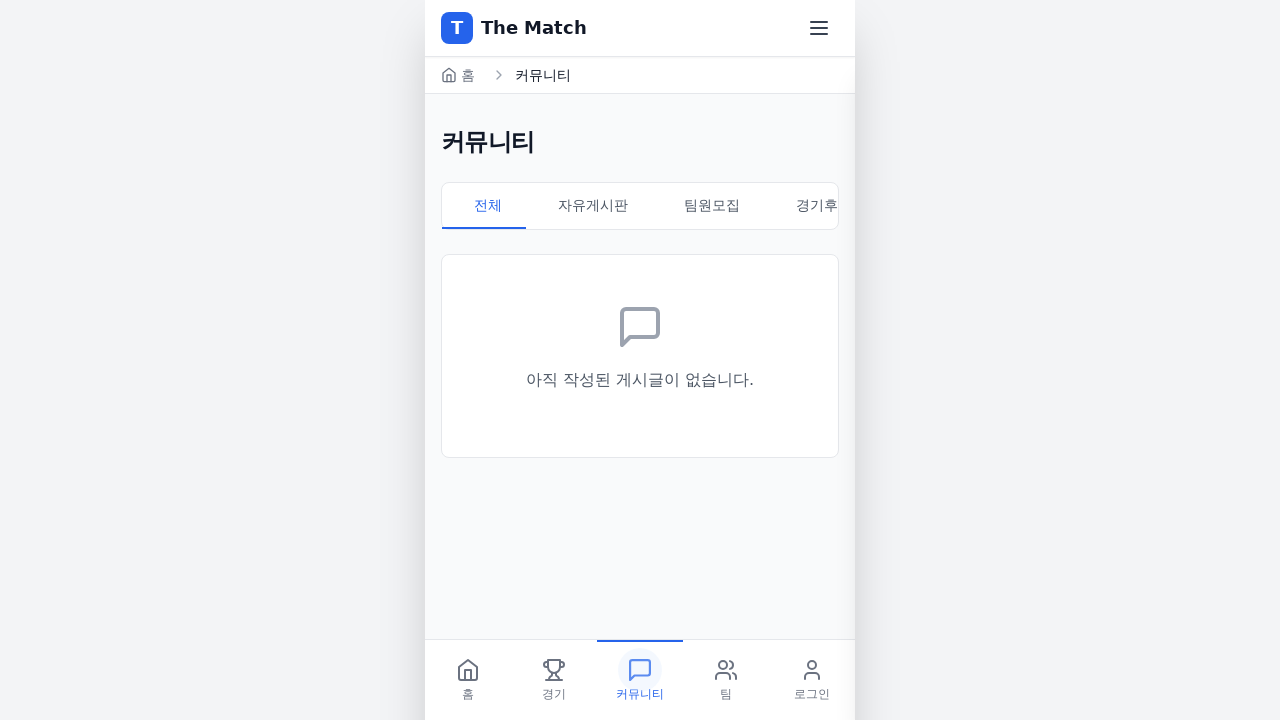

Waited for page to load in networkidle state
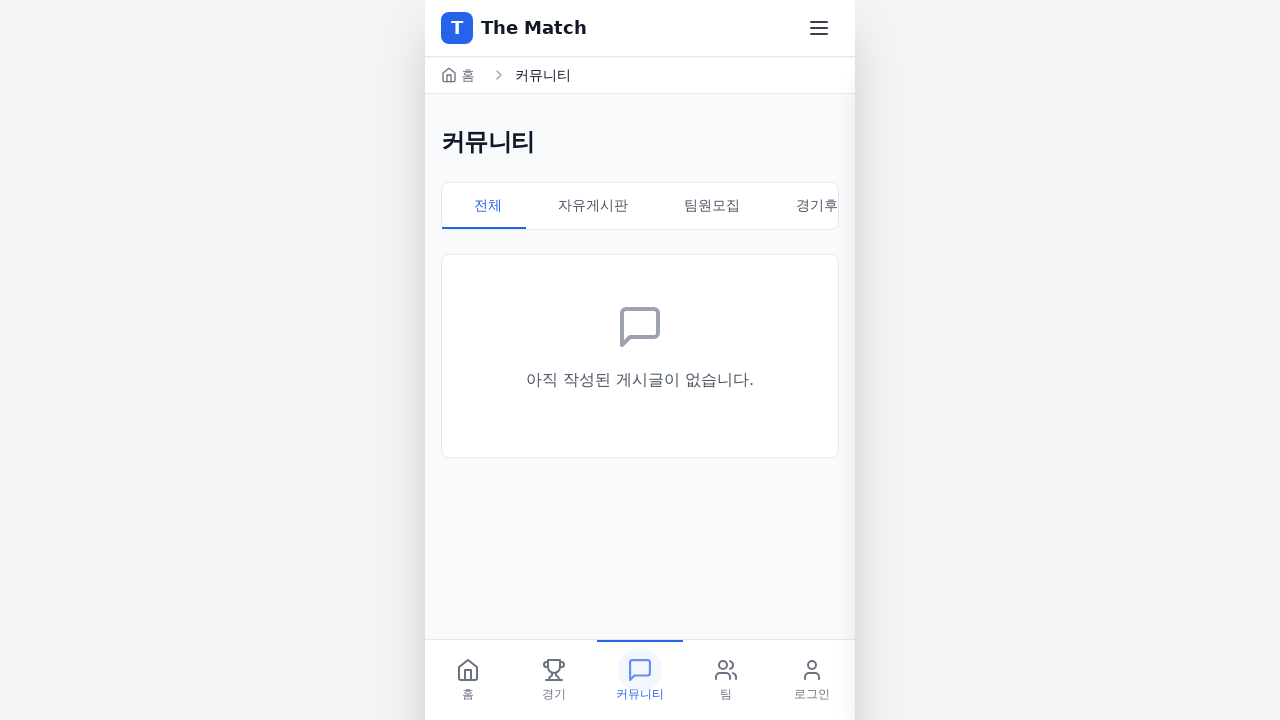

Located first community post link
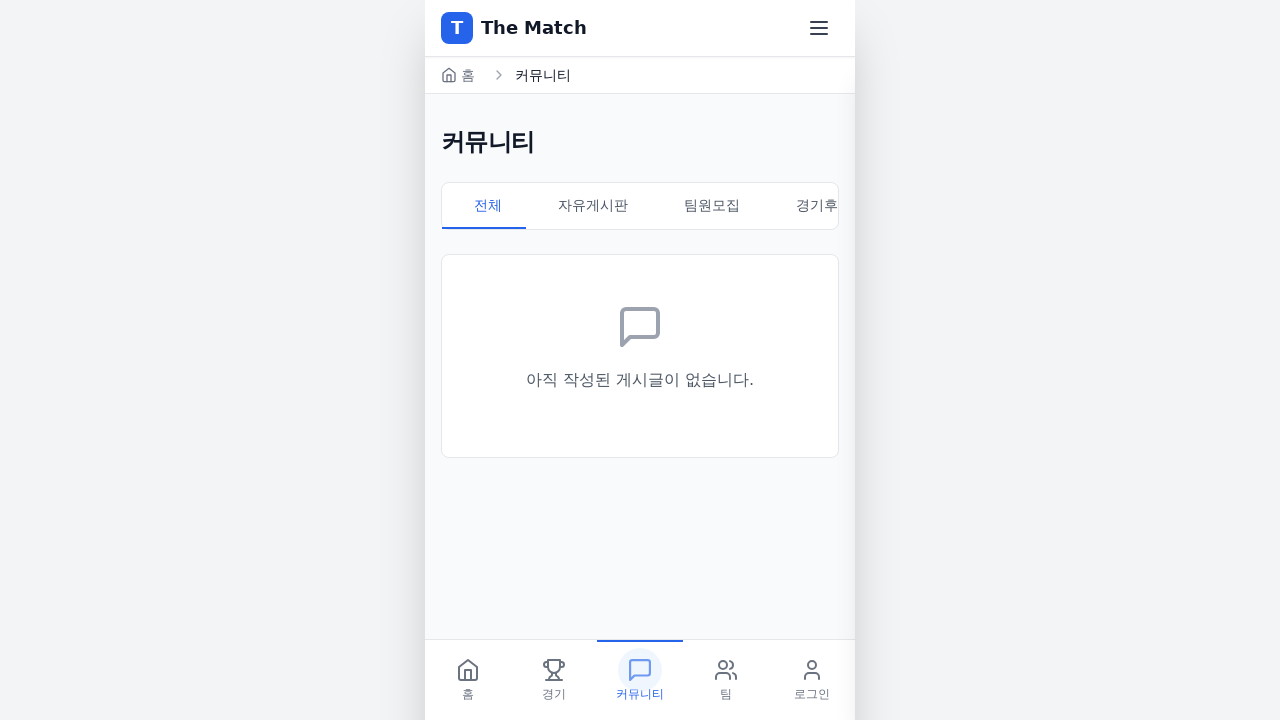

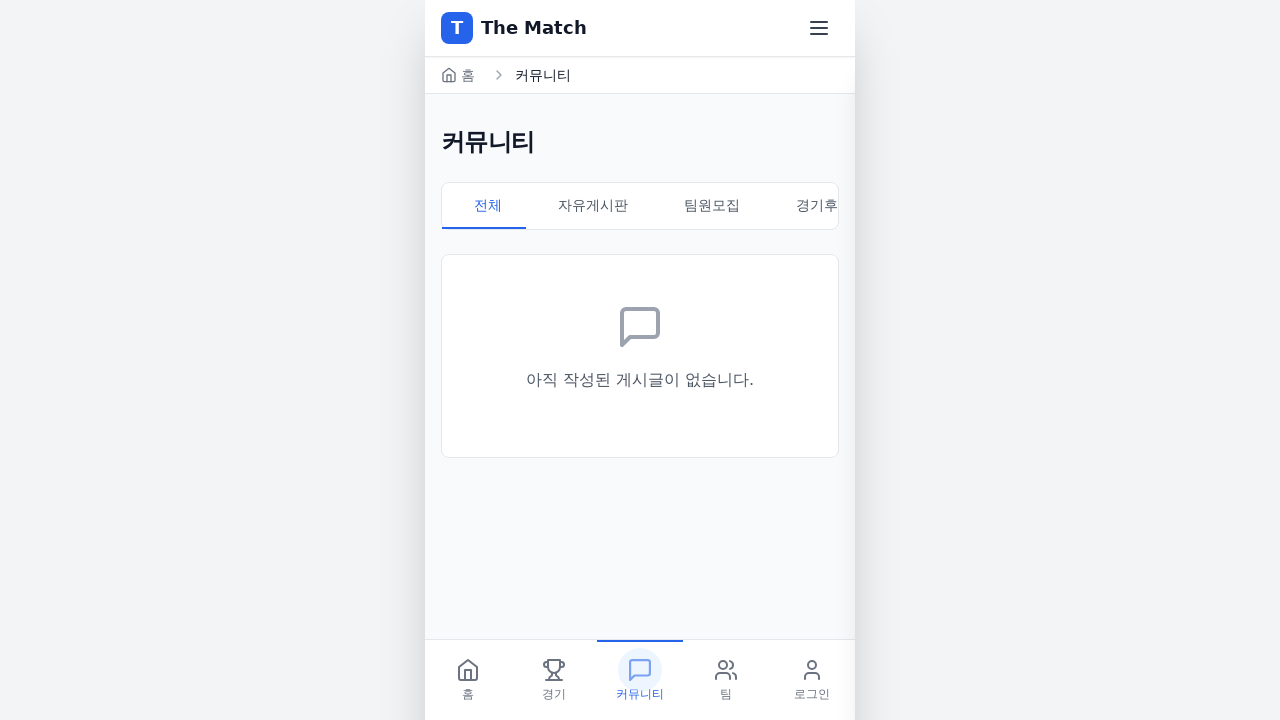